Tests the complete flow of adding a task, marking it as completed via checkbox, showing completed tasks, and verifying the task appears in the completed tasks list.

Starting URL: https://demo.visionect.com/tasks/index.html

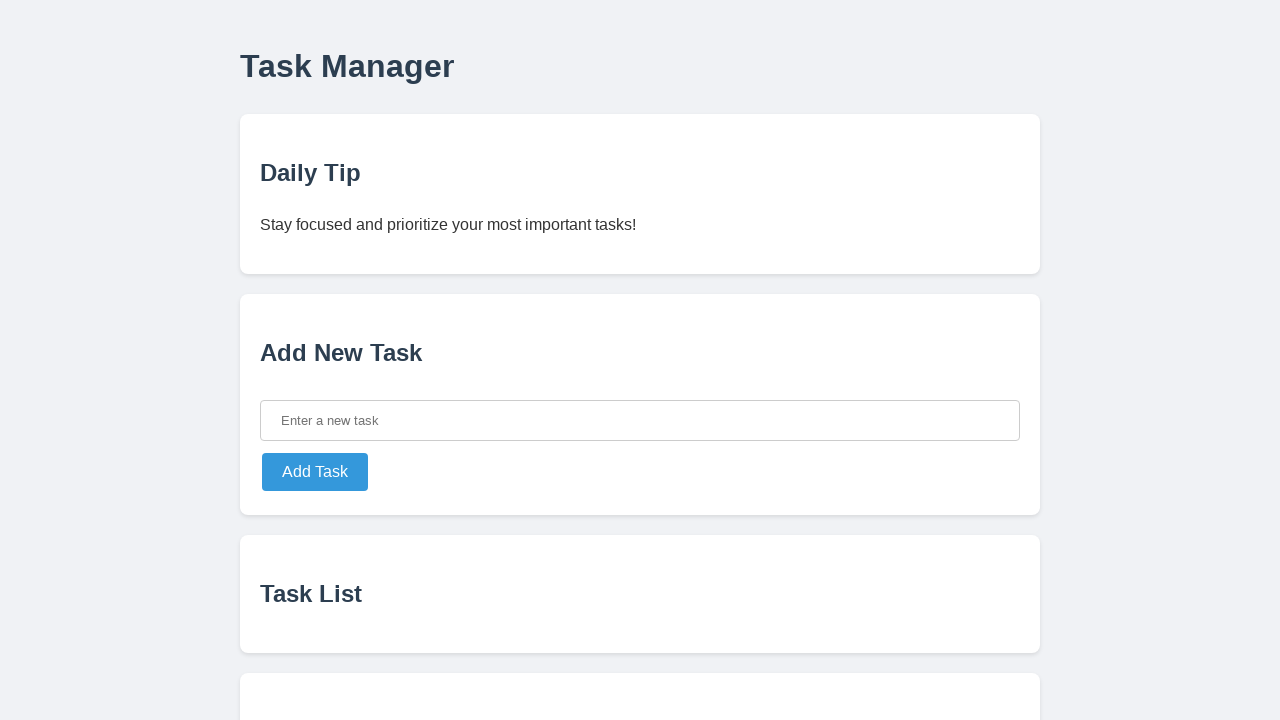

Located 'Add New Task' card
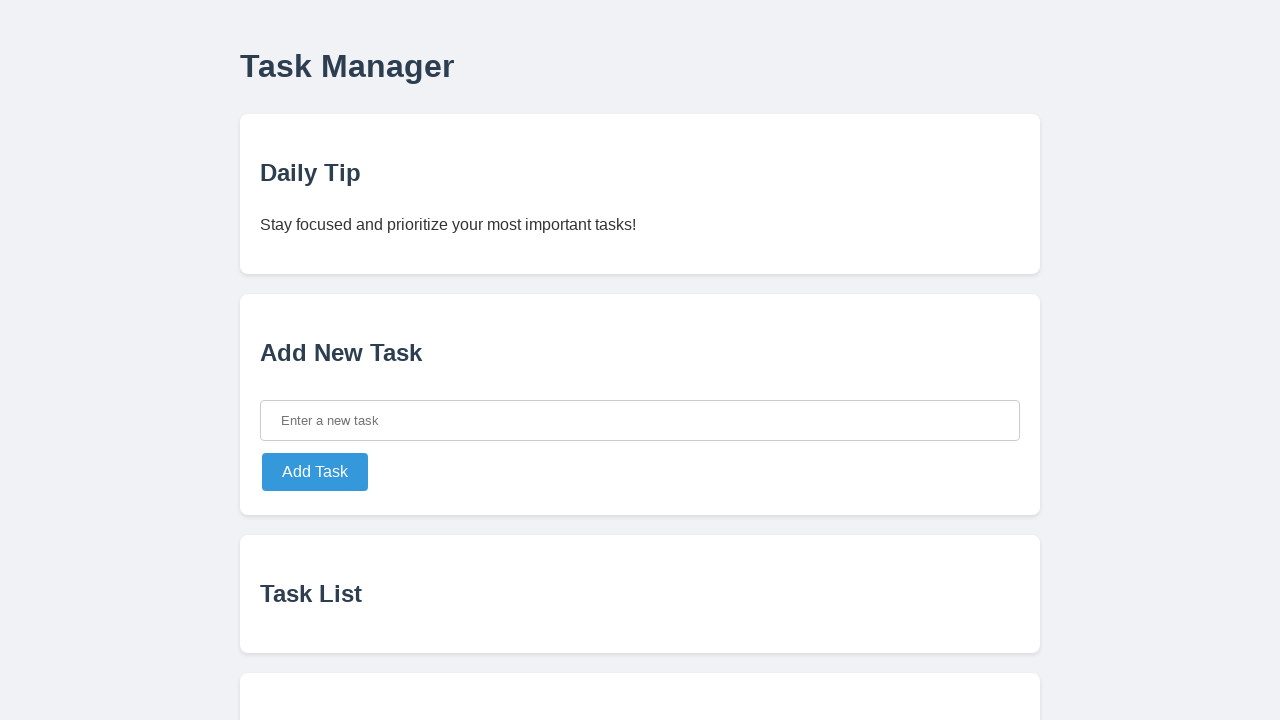

Located 'Task List' card
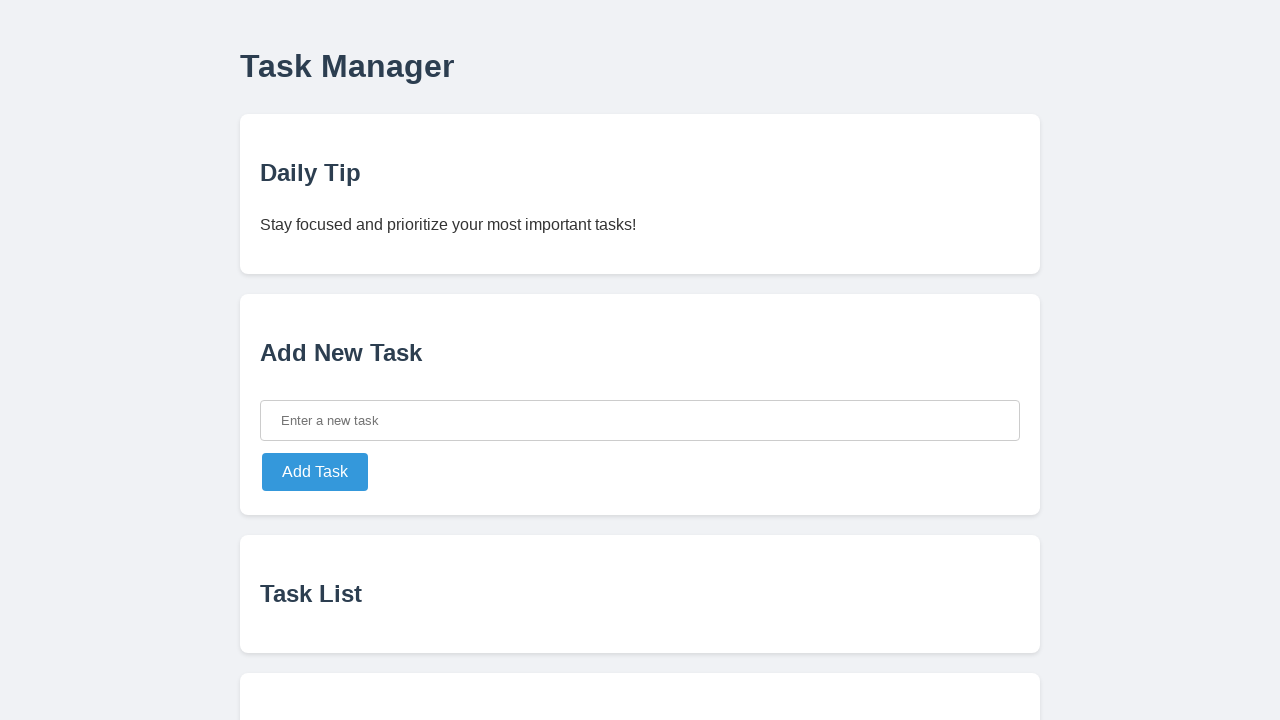

Located 'Completed Tasks' card
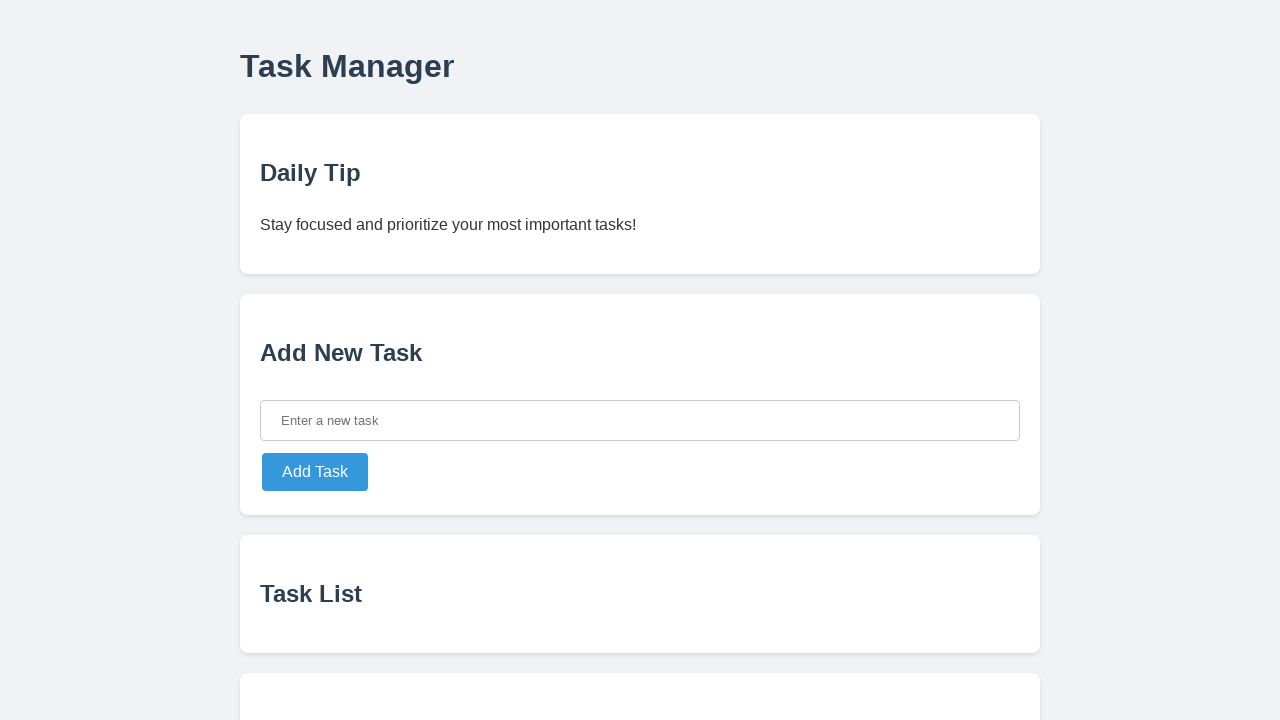

Filled task input field with 'Complete project report' on xpath=//div/*[contains(text(), 'Add New Task')]/parent::div >> xpath=.//input
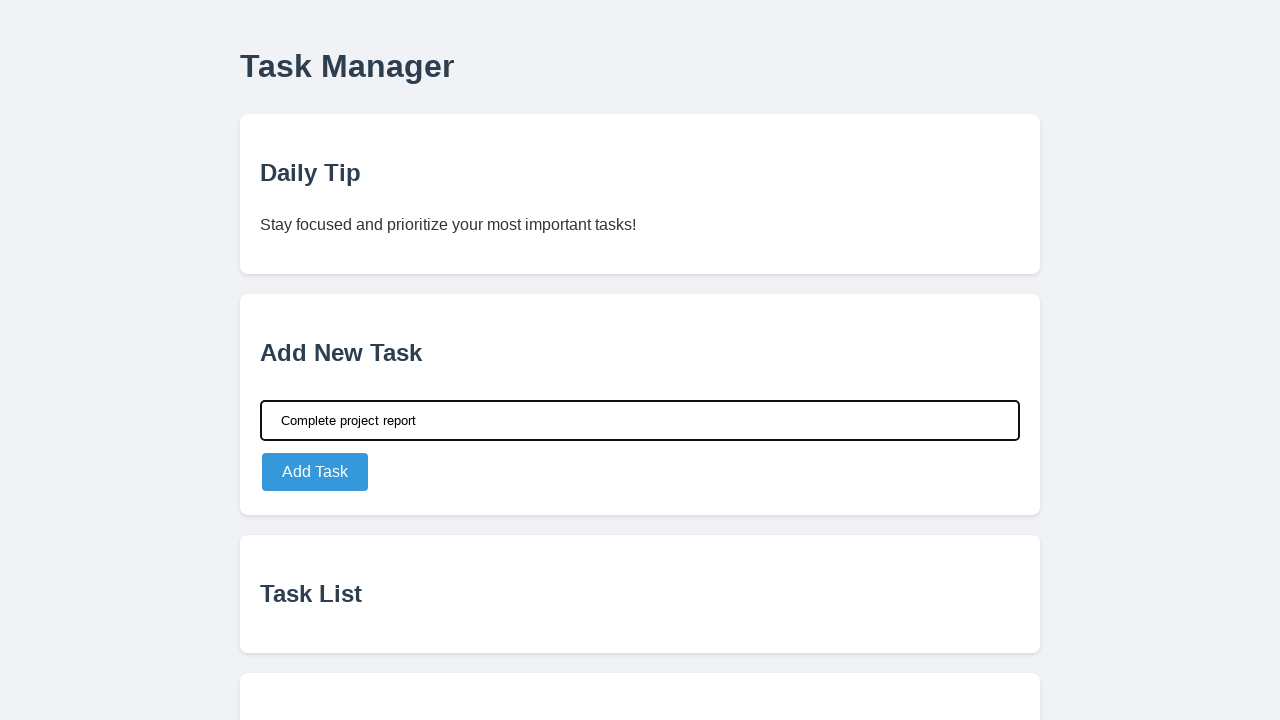

Clicked 'Add Task' button at (315, 472) on xpath=//div/*[contains(text(), 'Add New Task')]/parent::div >> xpath=.//button
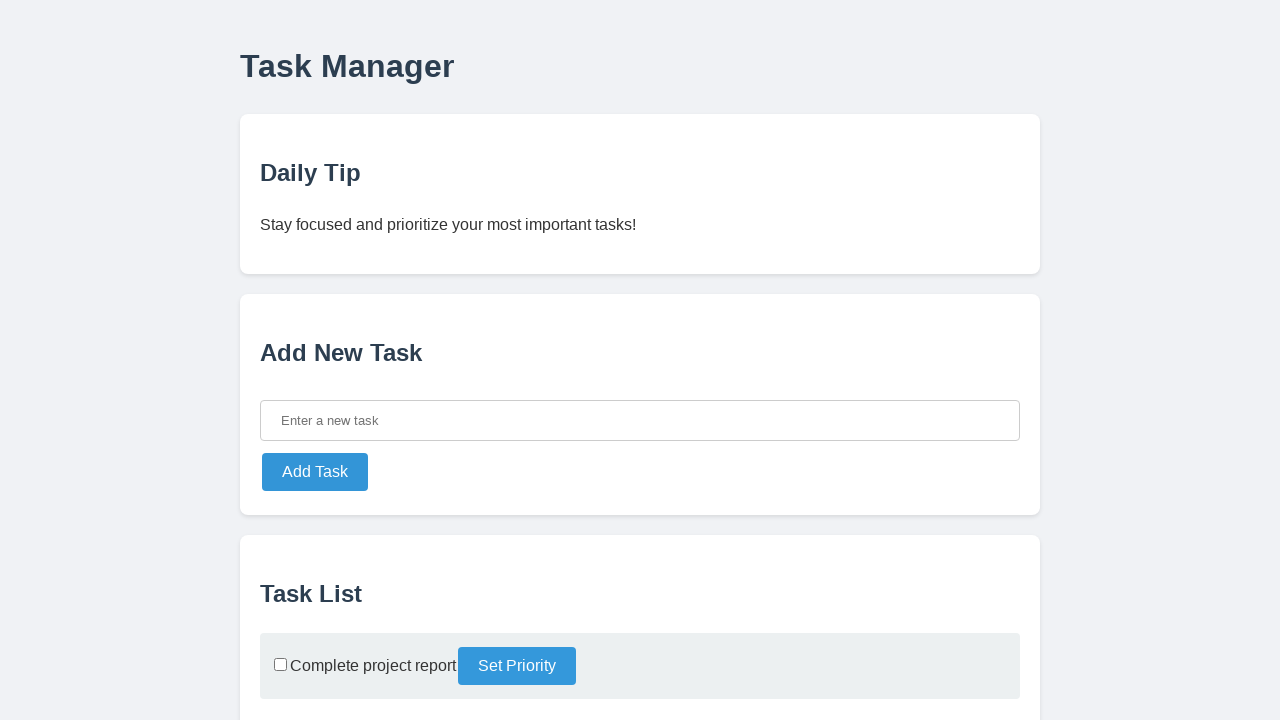

Task appeared in task list
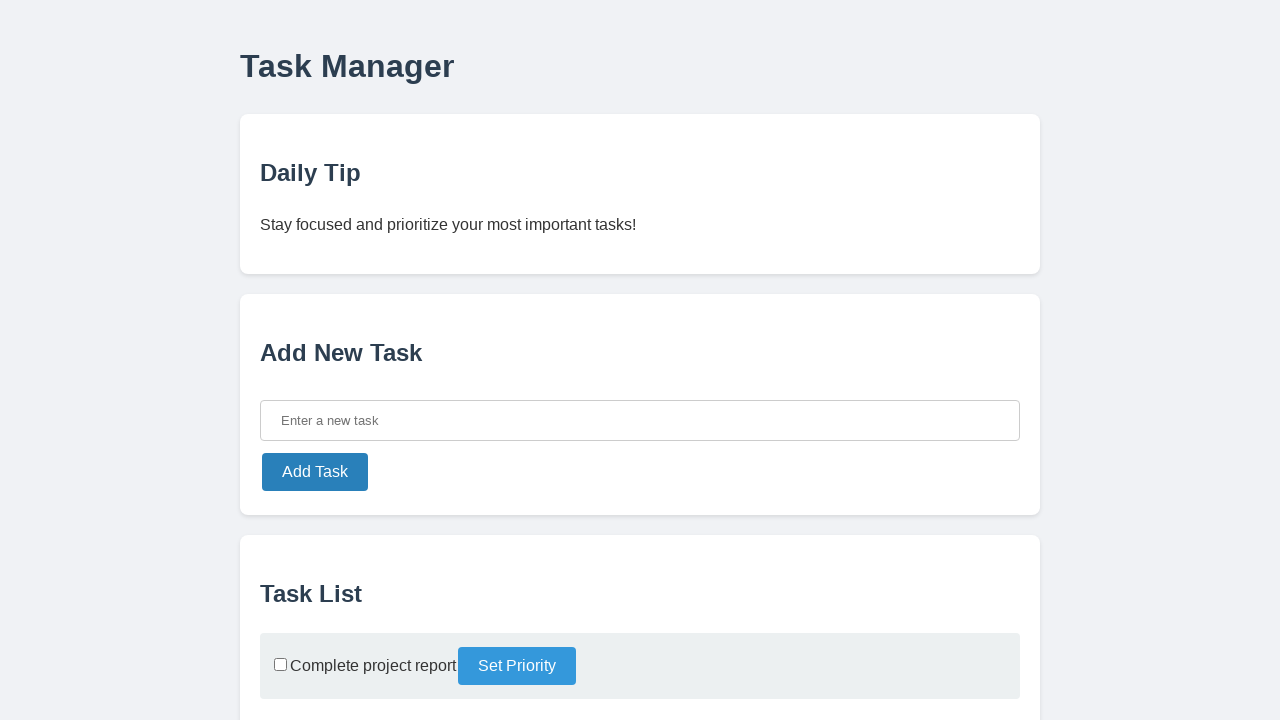

Checked checkbox to mark task as completed at (280, 665) on xpath=//div/*[contains(text(), 'Task List')]/parent::div >> xpath=.//li >> nth=0
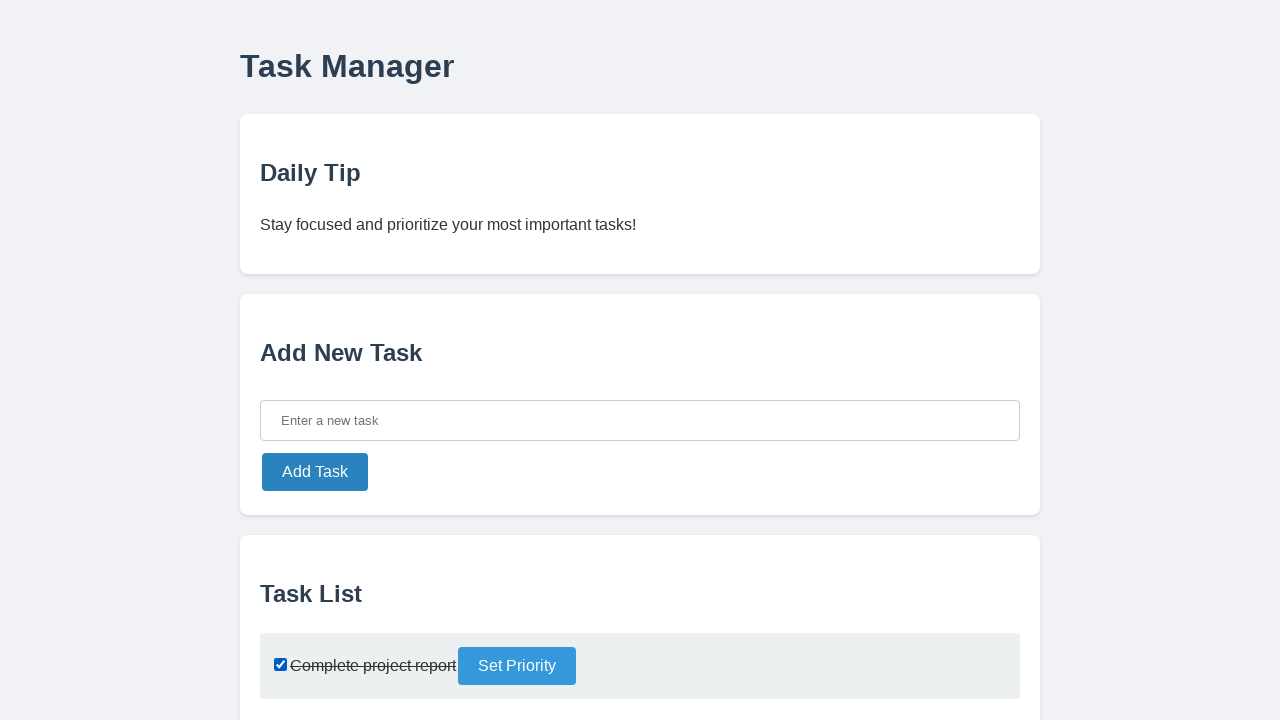

Clicked 'Show Completed Tasks' button at (366, 637) on xpath=//div/*[contains(text(), 'Completed Tasks')]/parent::div >> xpath=.//butto
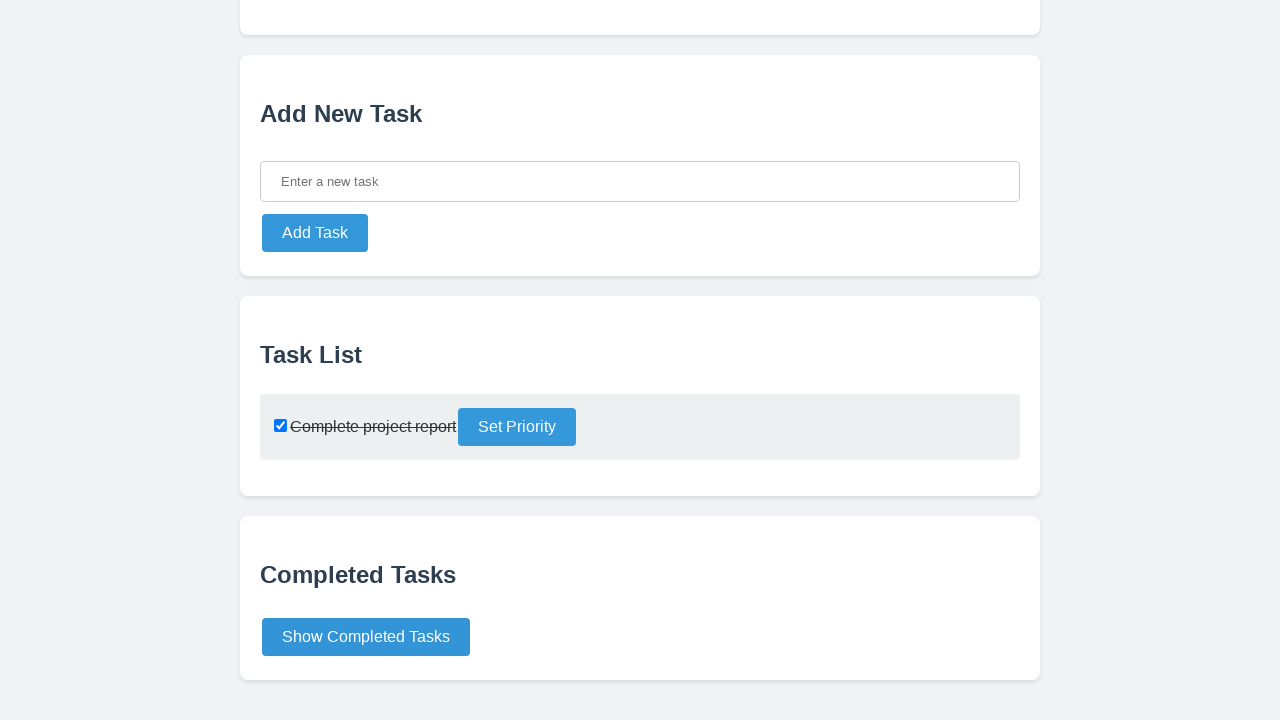

Completed tasks list became visible
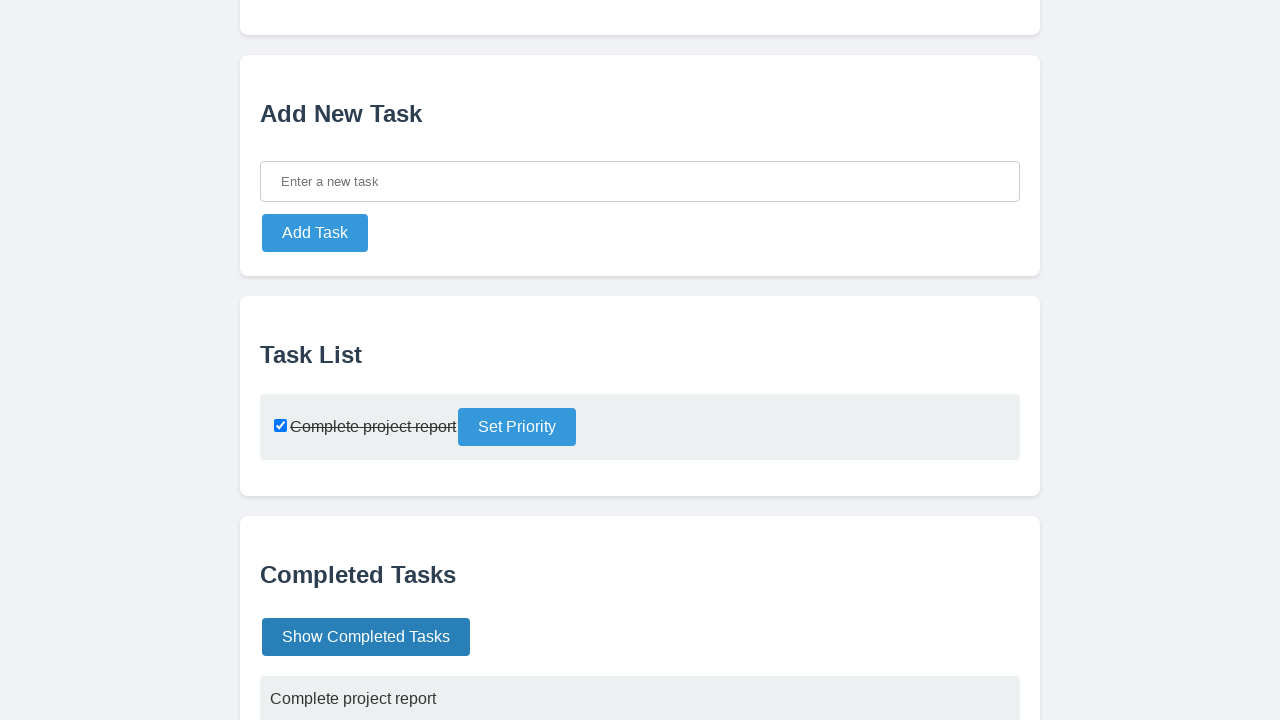

Verified task 'Complete project report' appears in completed tasks list
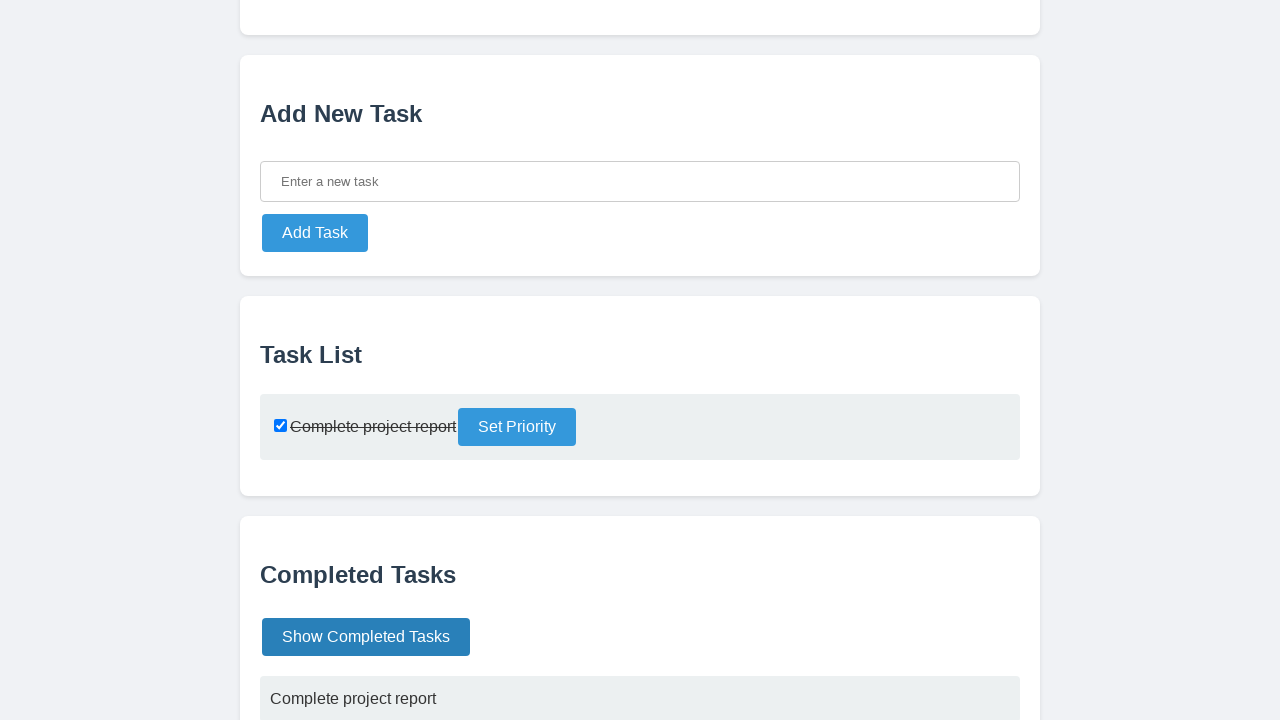

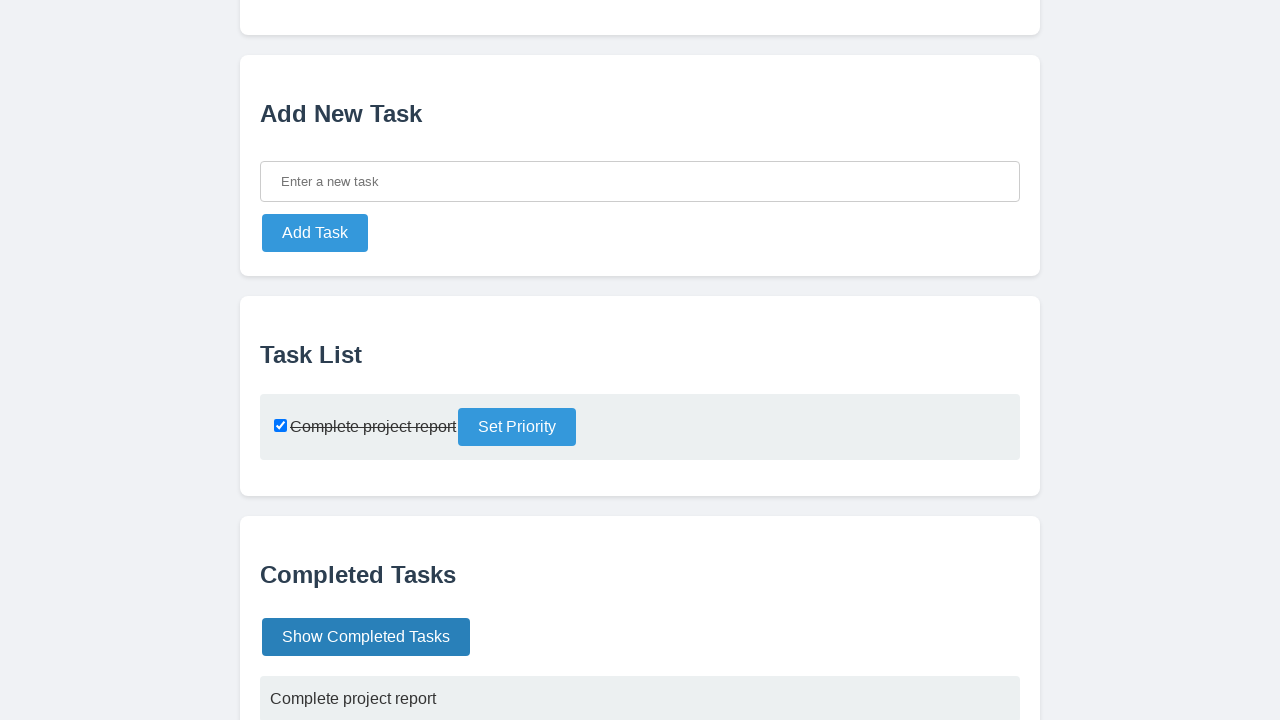